Tests a math quiz page by reading a value from the page, calculating the answer using a logarithmic formula, filling in the result, checking a checkbox, selecting a radio button, and submitting the form.

Starting URL: https://suninjuly.github.io/math.html

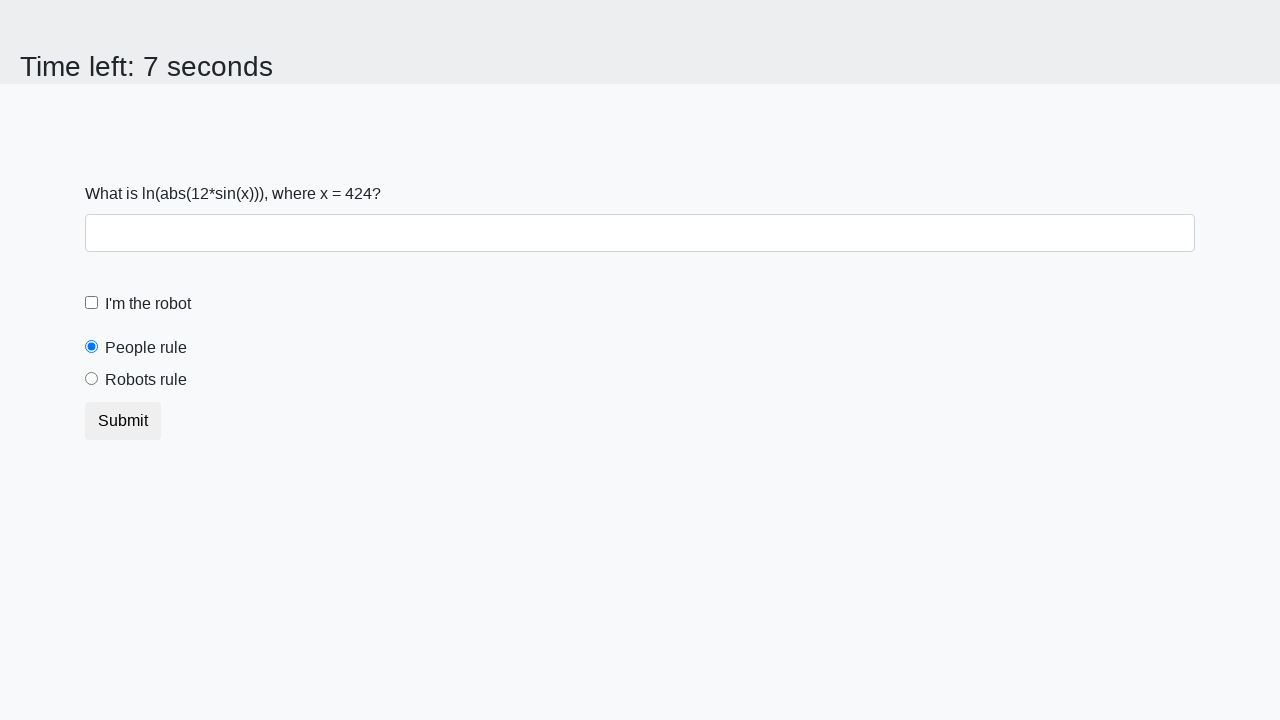

Located the input value element
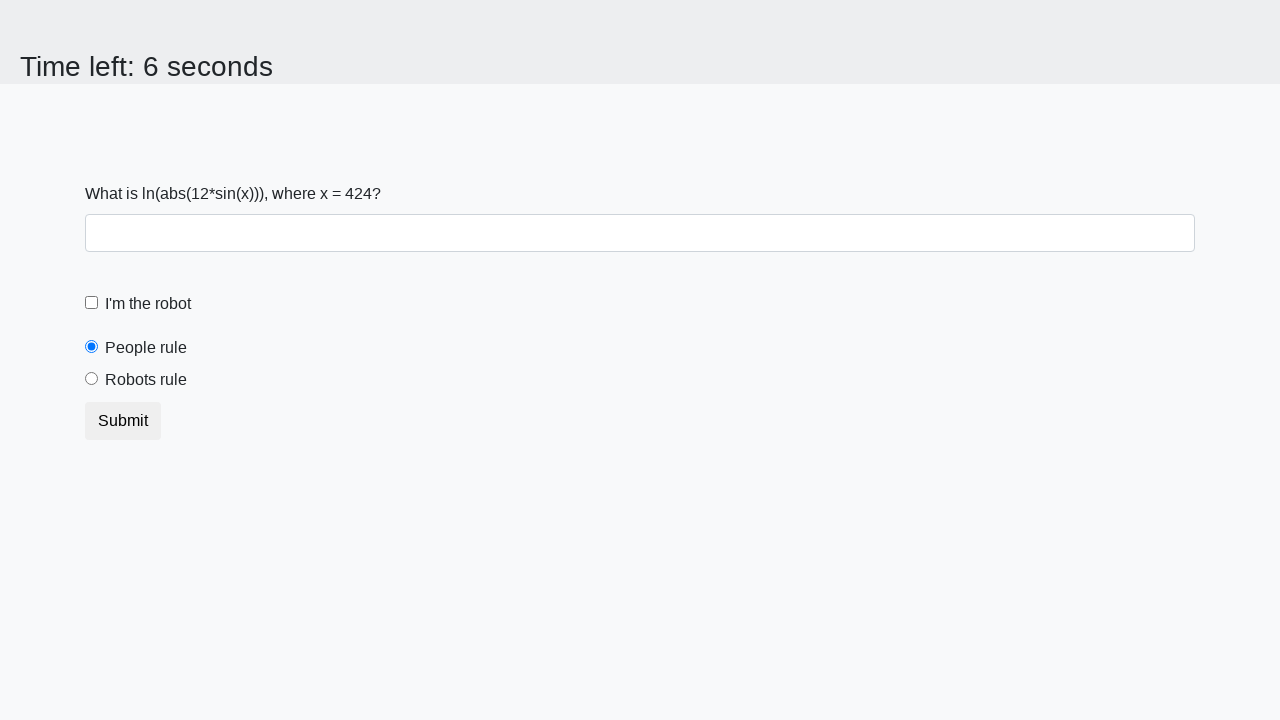

Retrieved x value from page: 424
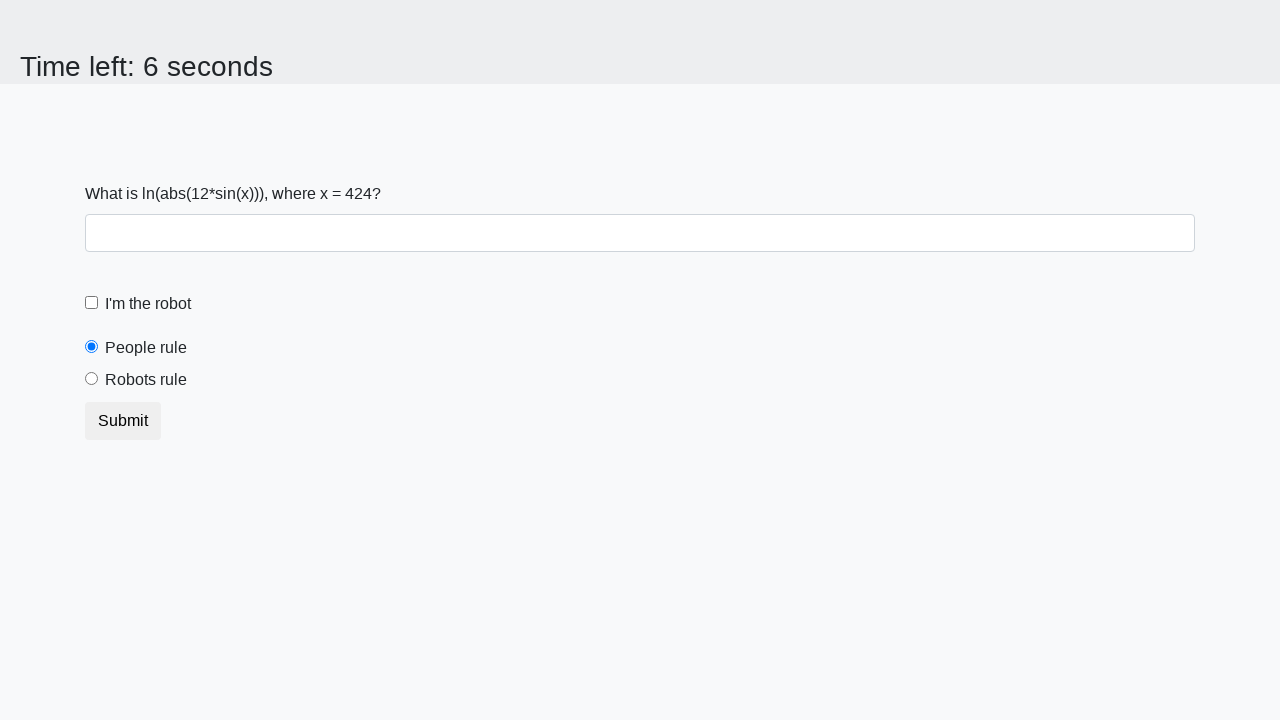

Calculated logarithmic result: 0.31994964691100886
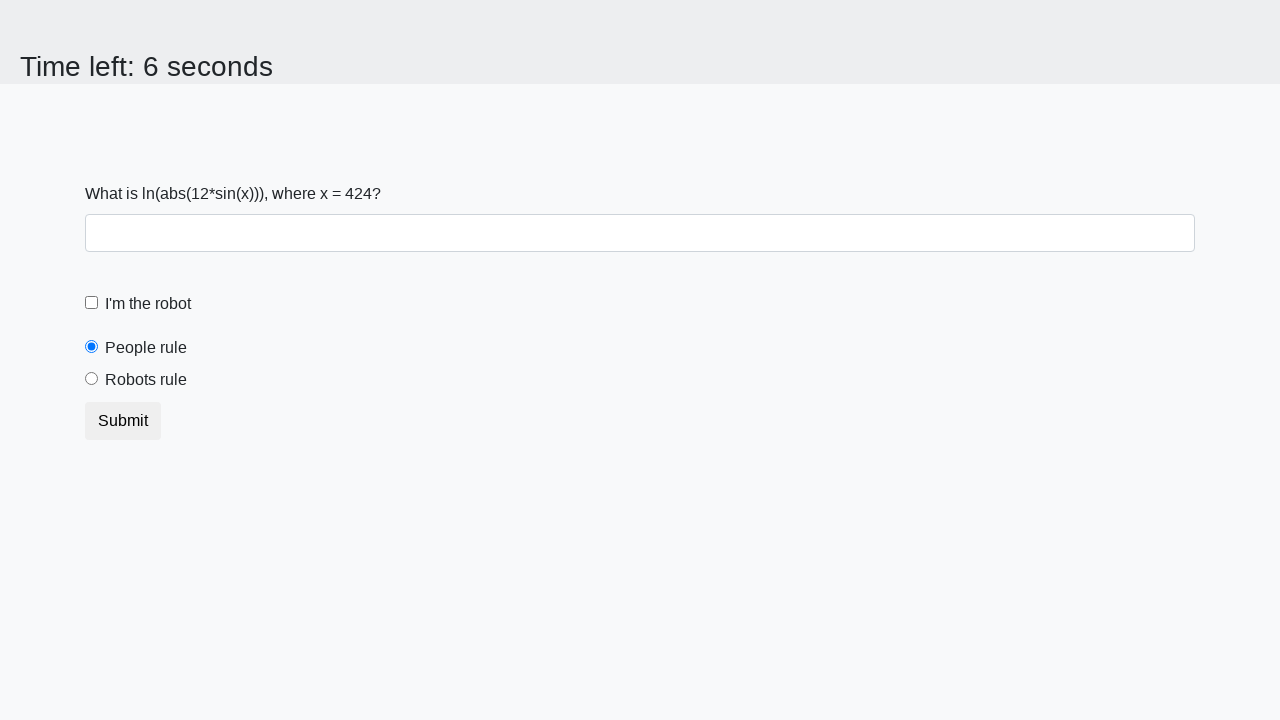

Filled answer field with calculated value: 0.31994964691100886 on #answer
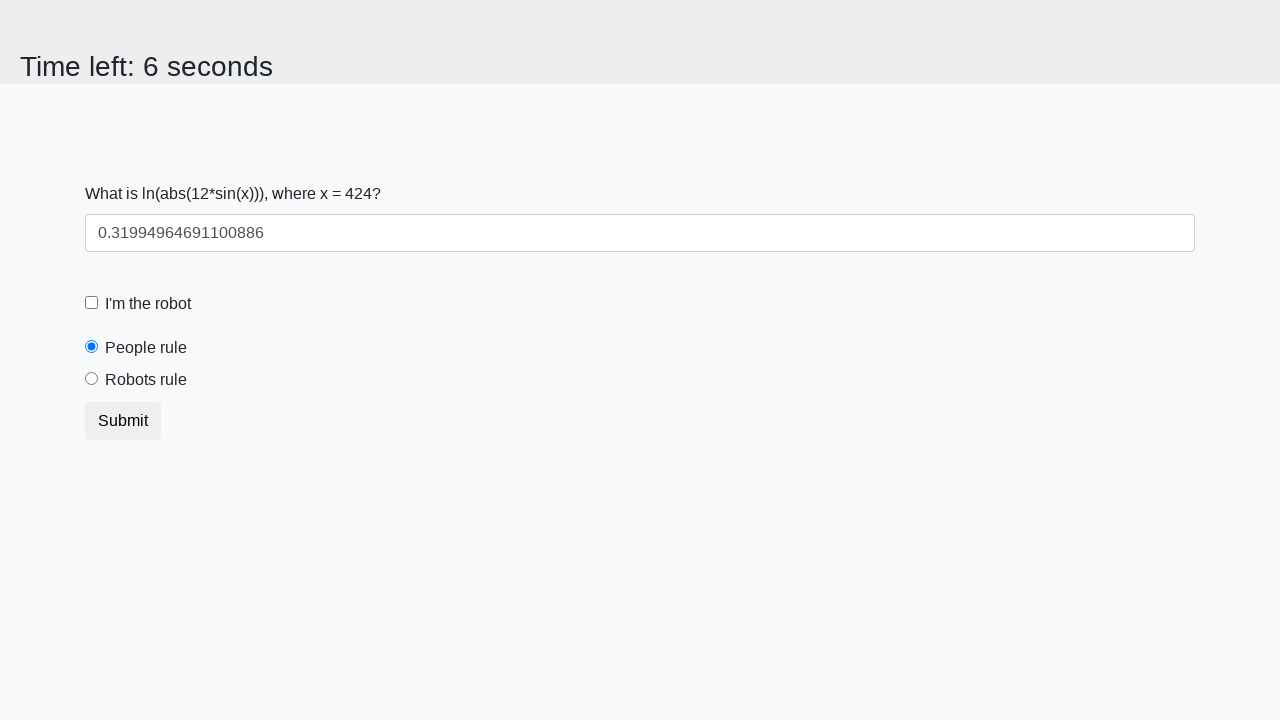

Checked the robot checkbox at (92, 303) on #robotCheckbox
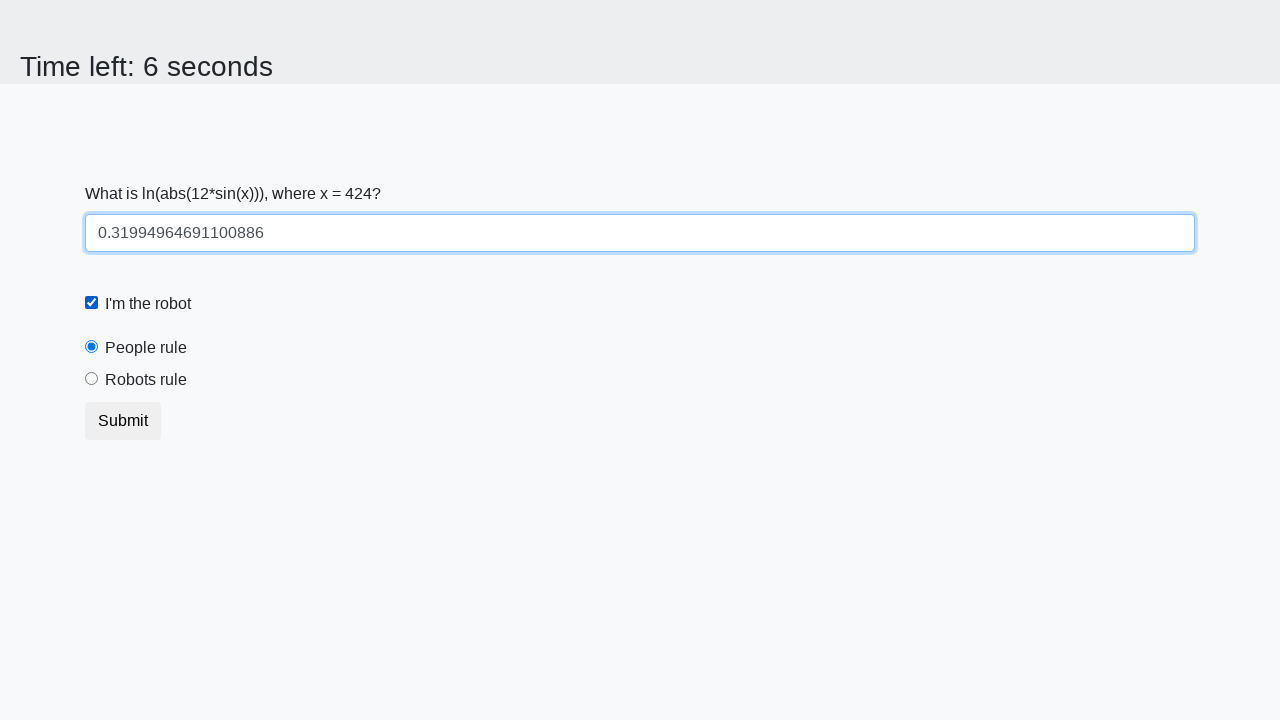

Selected the 'robots rule' radio button at (92, 379) on #robotsRule
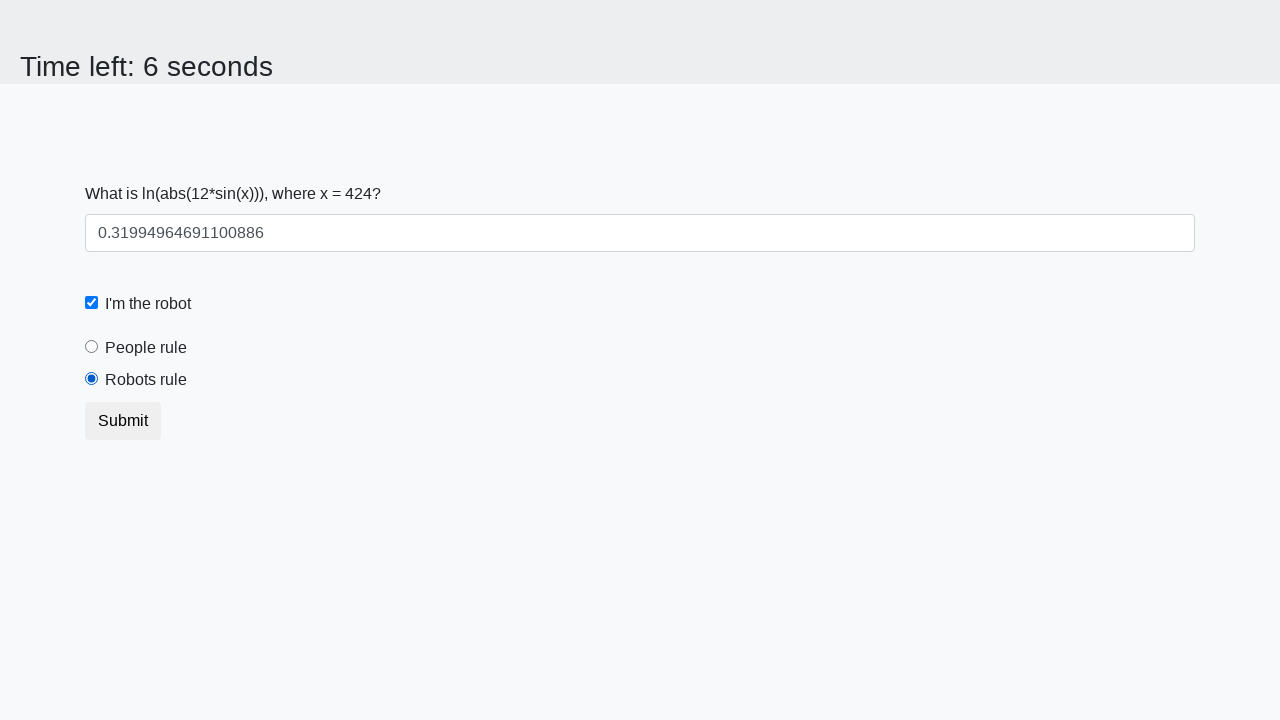

Submitted the math quiz form at (123, 421) on button.btn
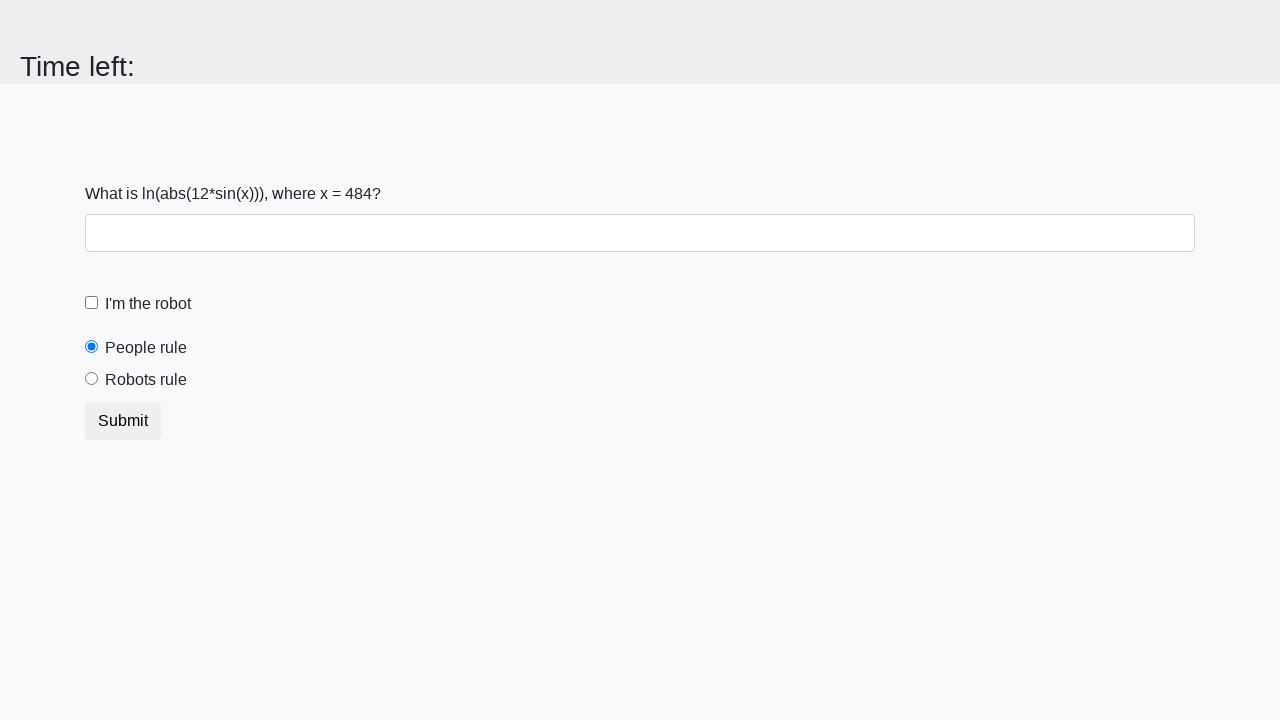

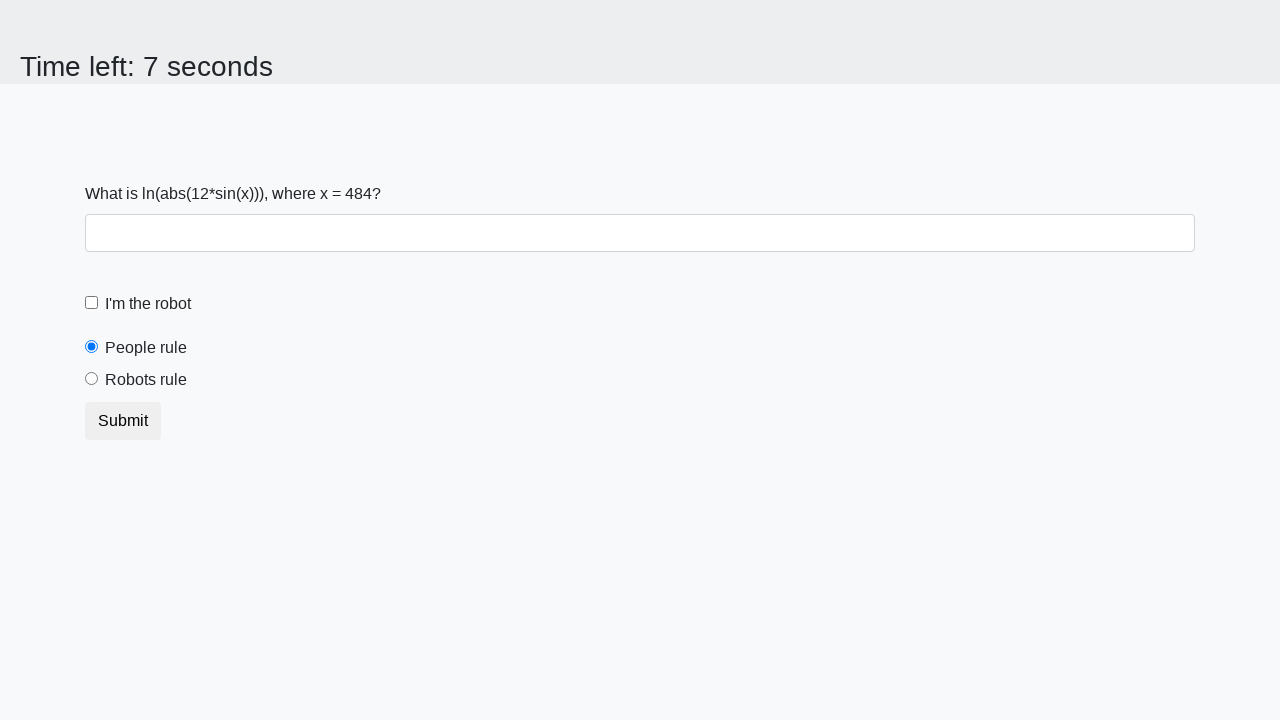